Clicks on the "Web form" link and verifies navigation to the web form page

Starting URL: https://bonigarcia.dev/selenium-webdriver-java/

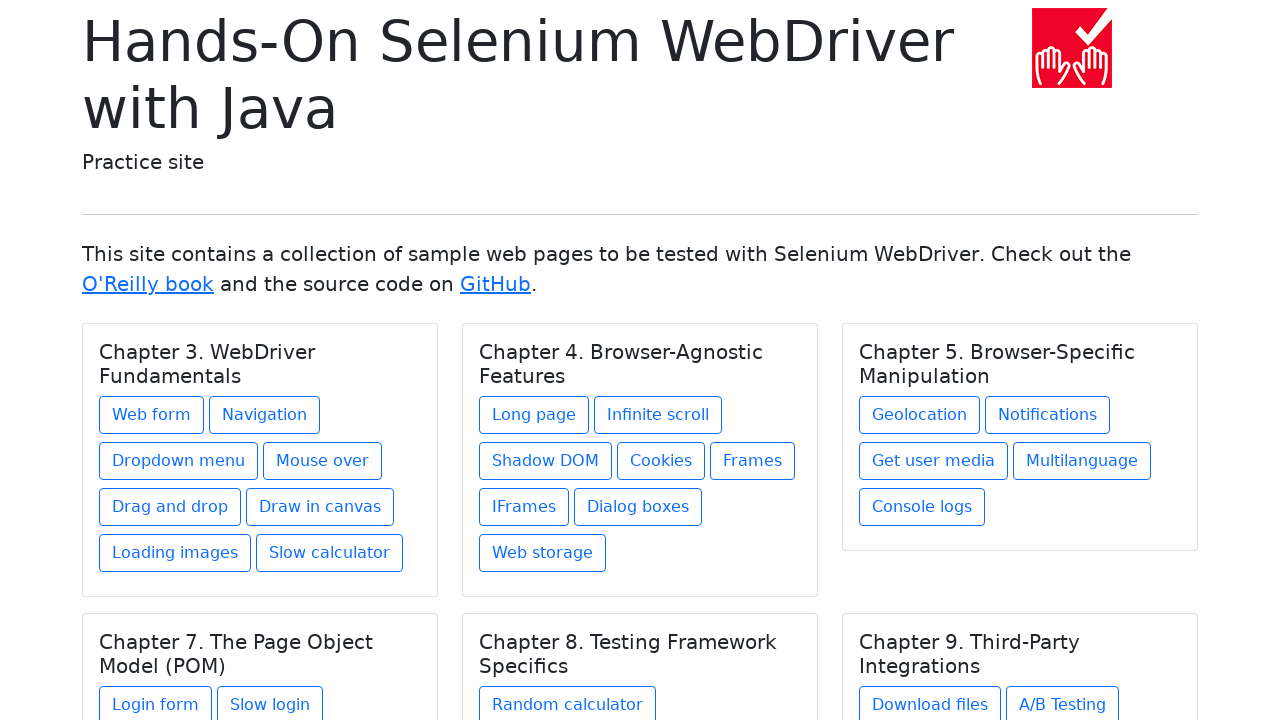

Clicked on the 'Web form' link at (152, 415) on text=Web form
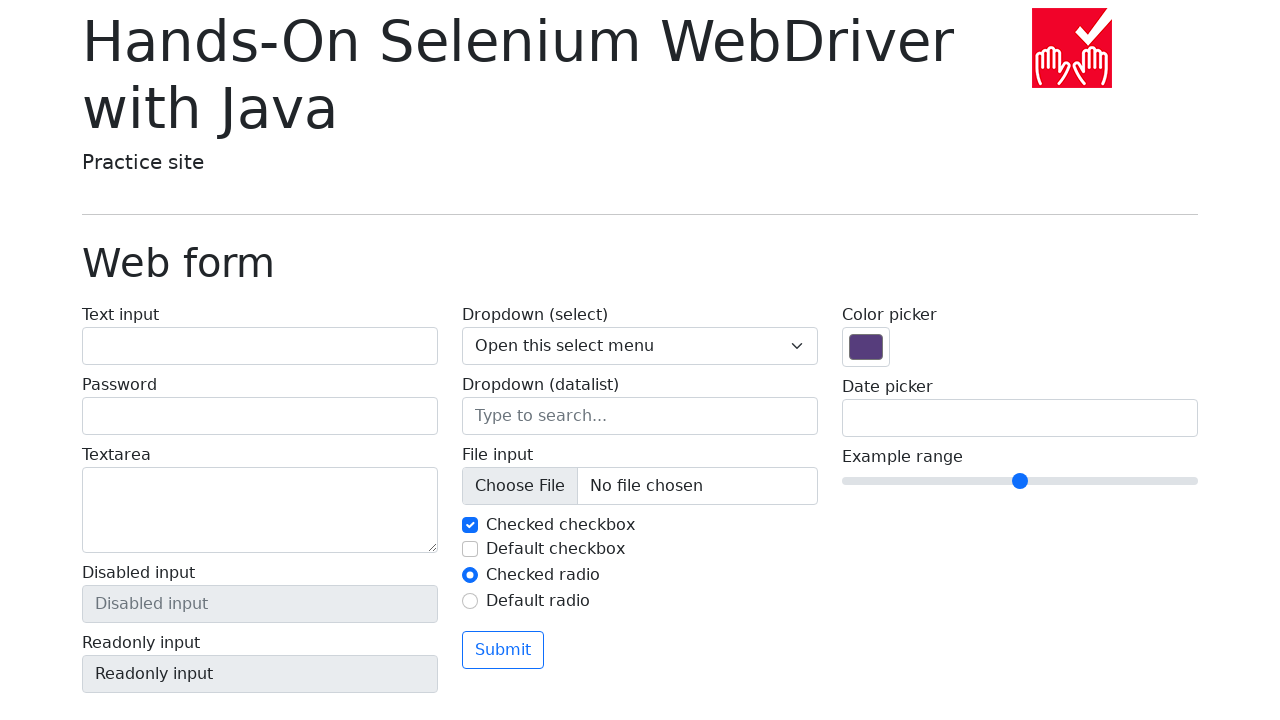

Waited for navigation to web form page
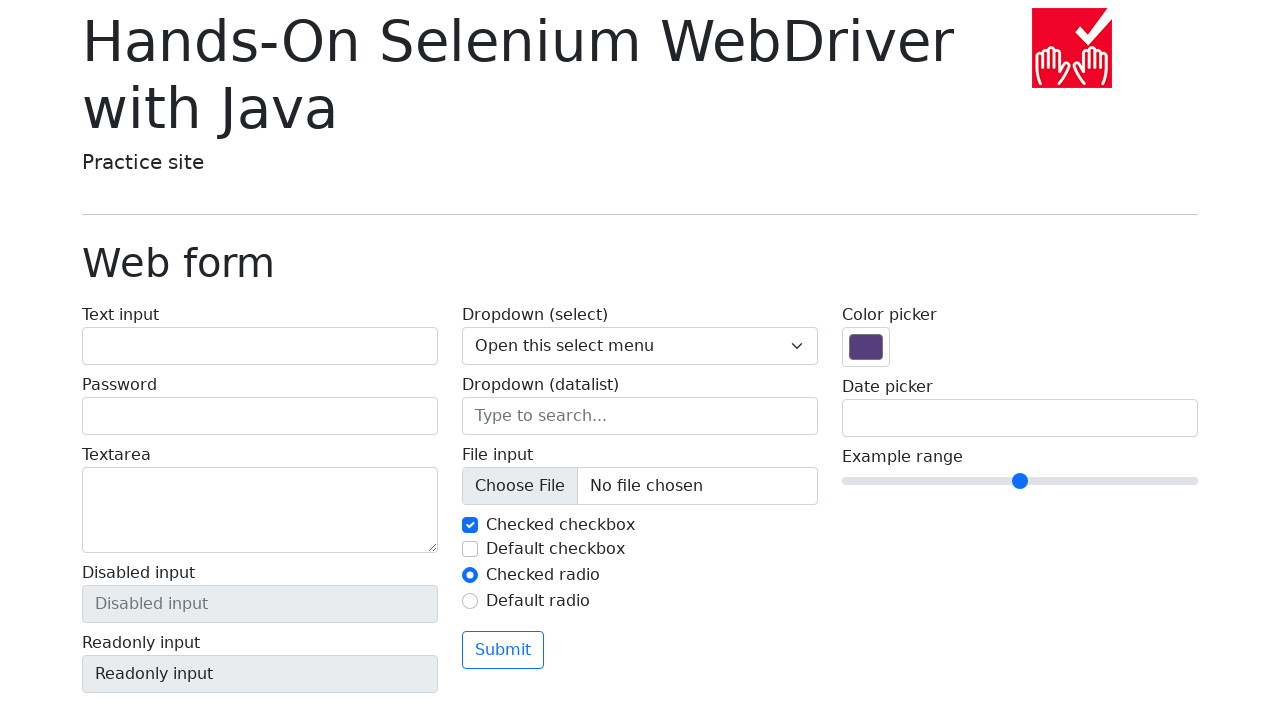

Verified URL is correct: https://bonigarcia.dev/selenium-webdriver-java/web-form.html
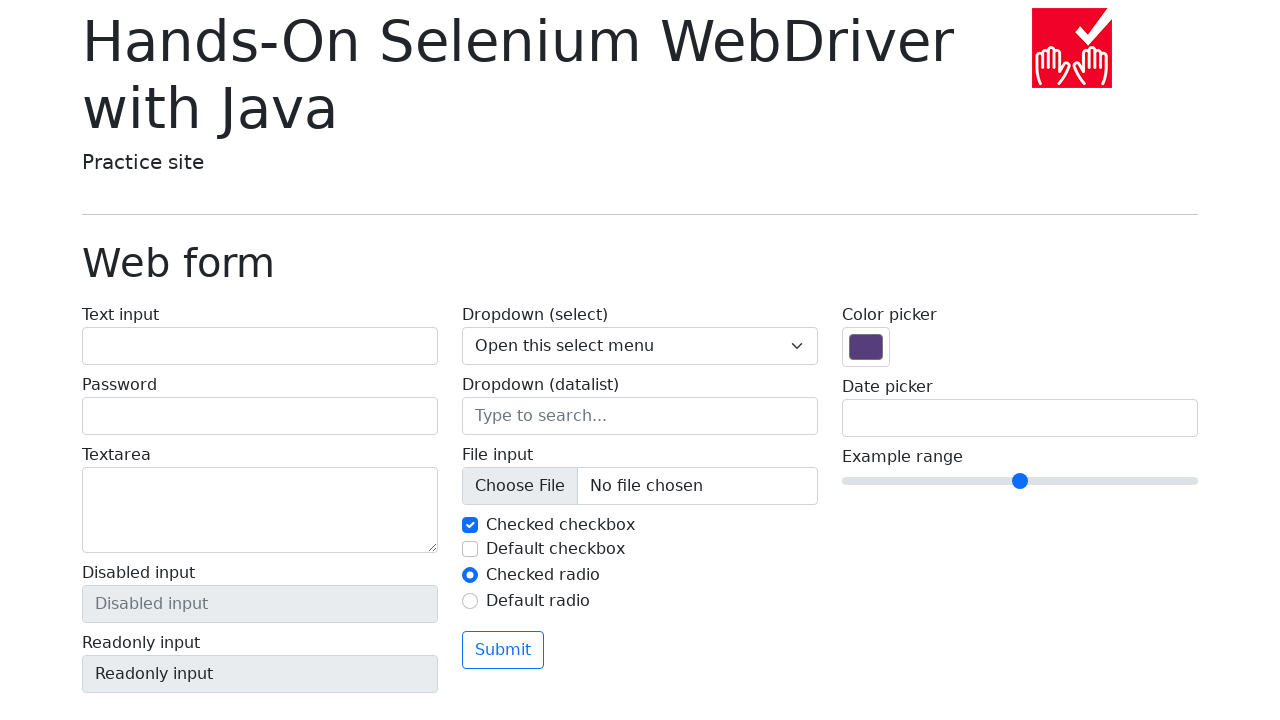

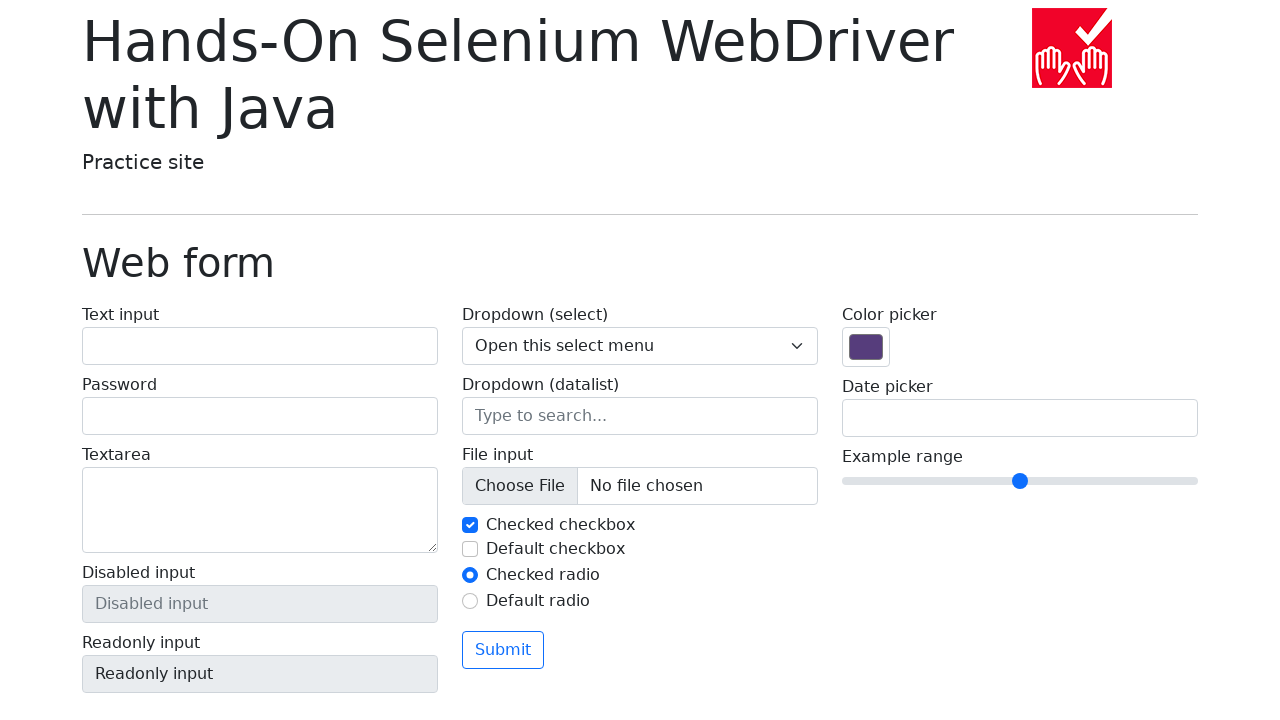